Tests the contact us form by navigating to contact page and filling out the form with name, email, subject and message

Starting URL: https://www.automationexercise.com/

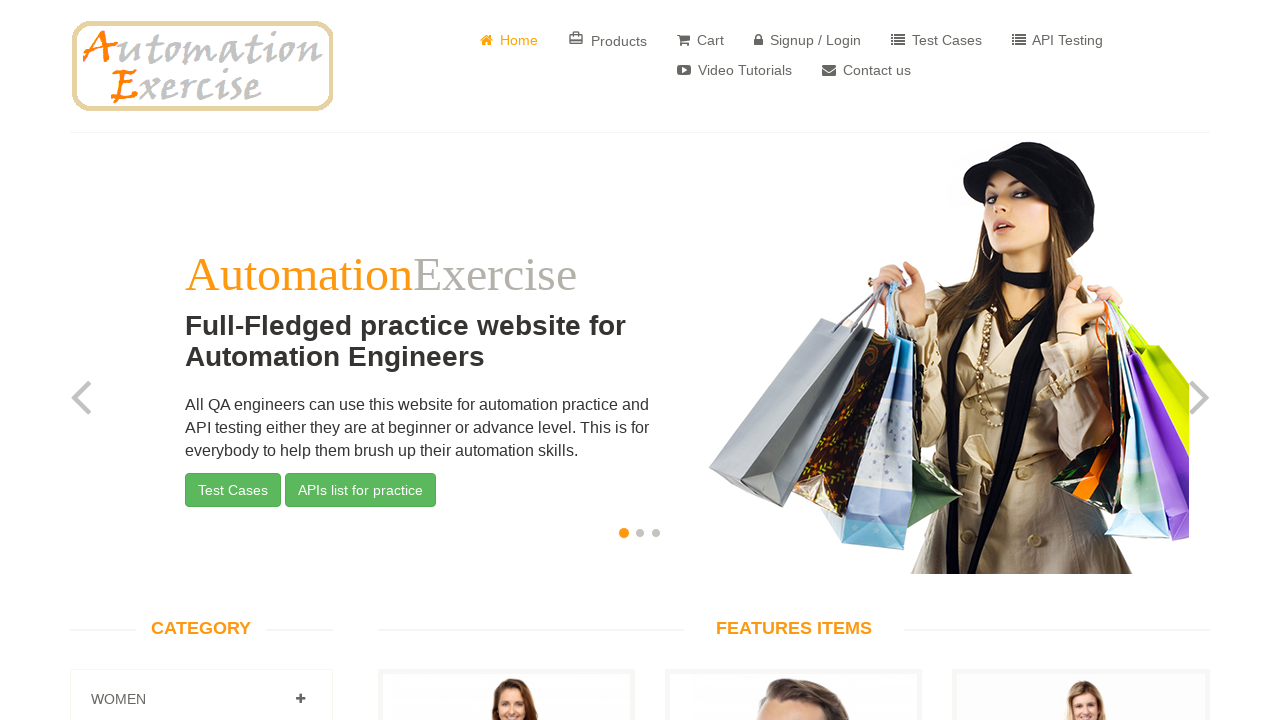

Clicked on Contact Us link at (866, 70) on a[href='/contact_us']
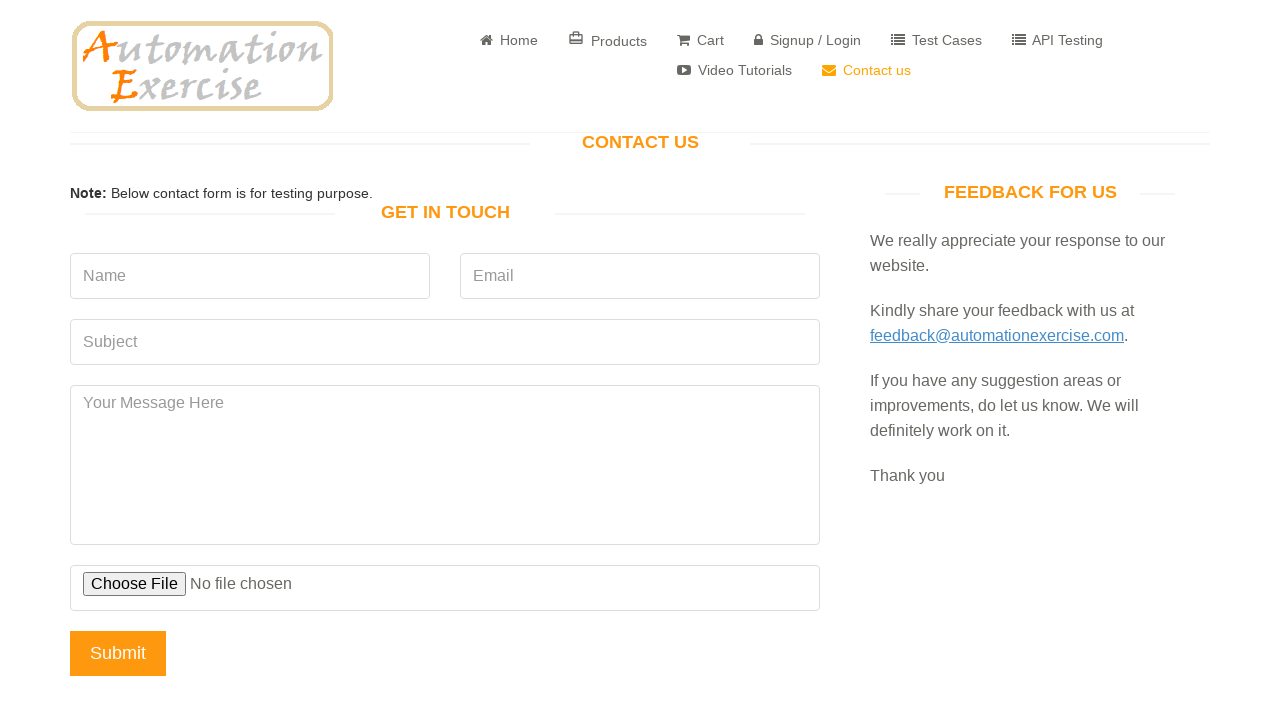

Filled name field with 'John Smith' on input[name='name']
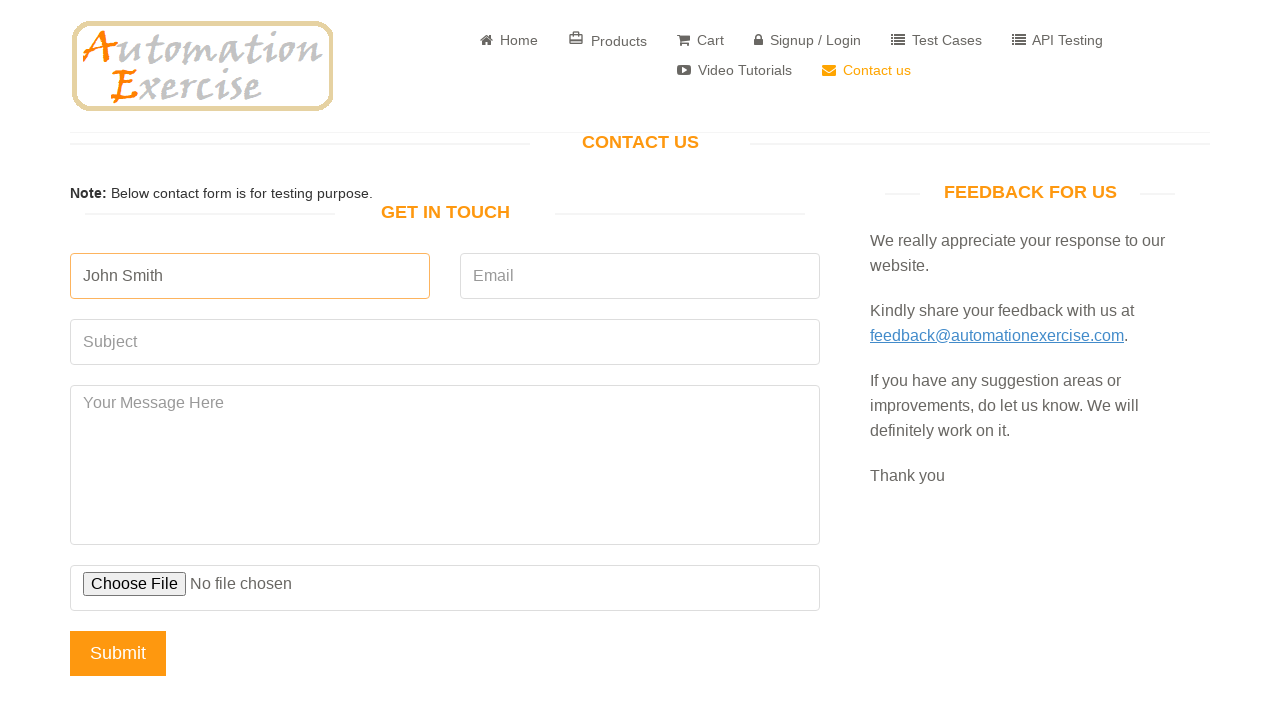

Filled email field with 'john.smith@example.com' on input[name='email']
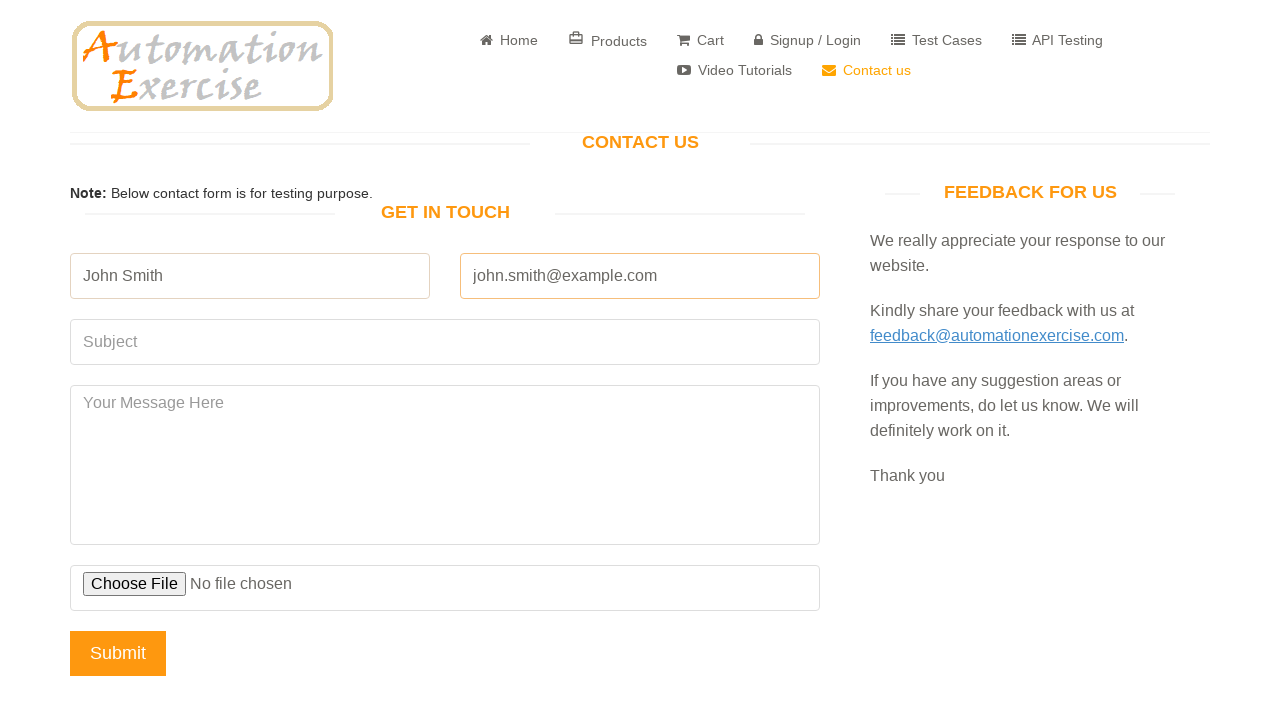

Filled subject field with 'Product Inquiry' on input[name='subject']
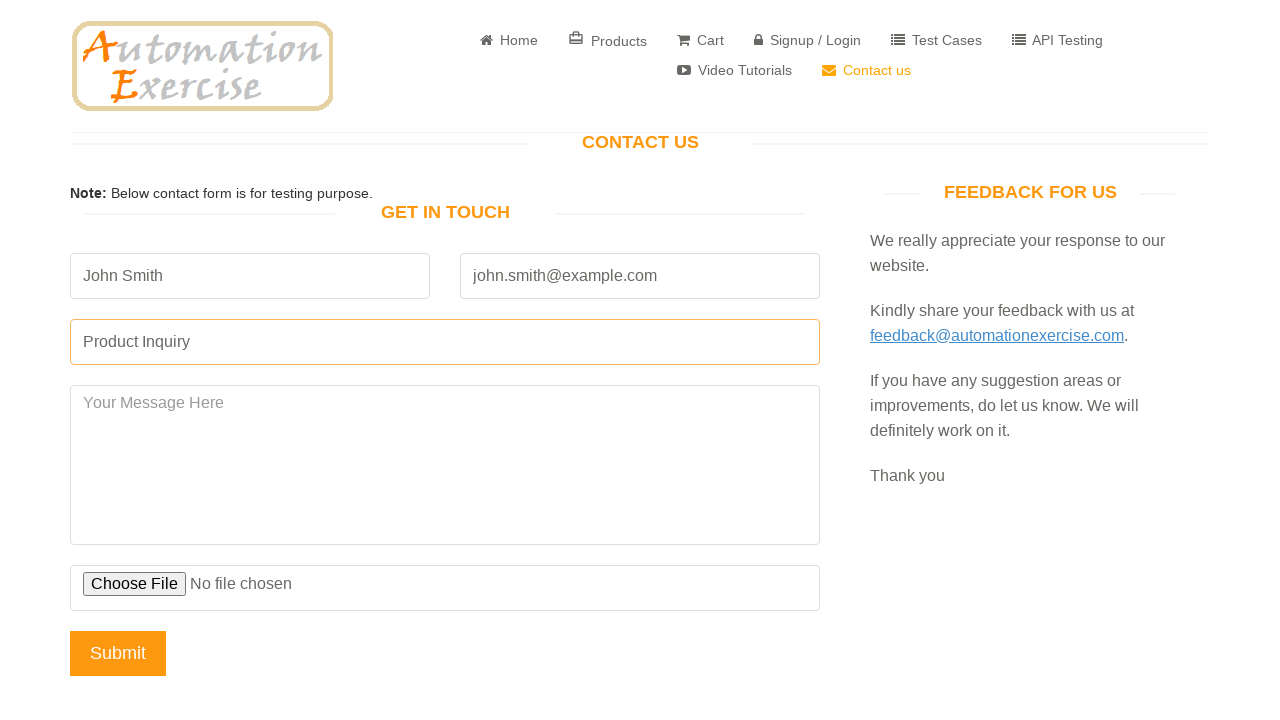

Filled message field with product inquiry text on textarea[name='message']
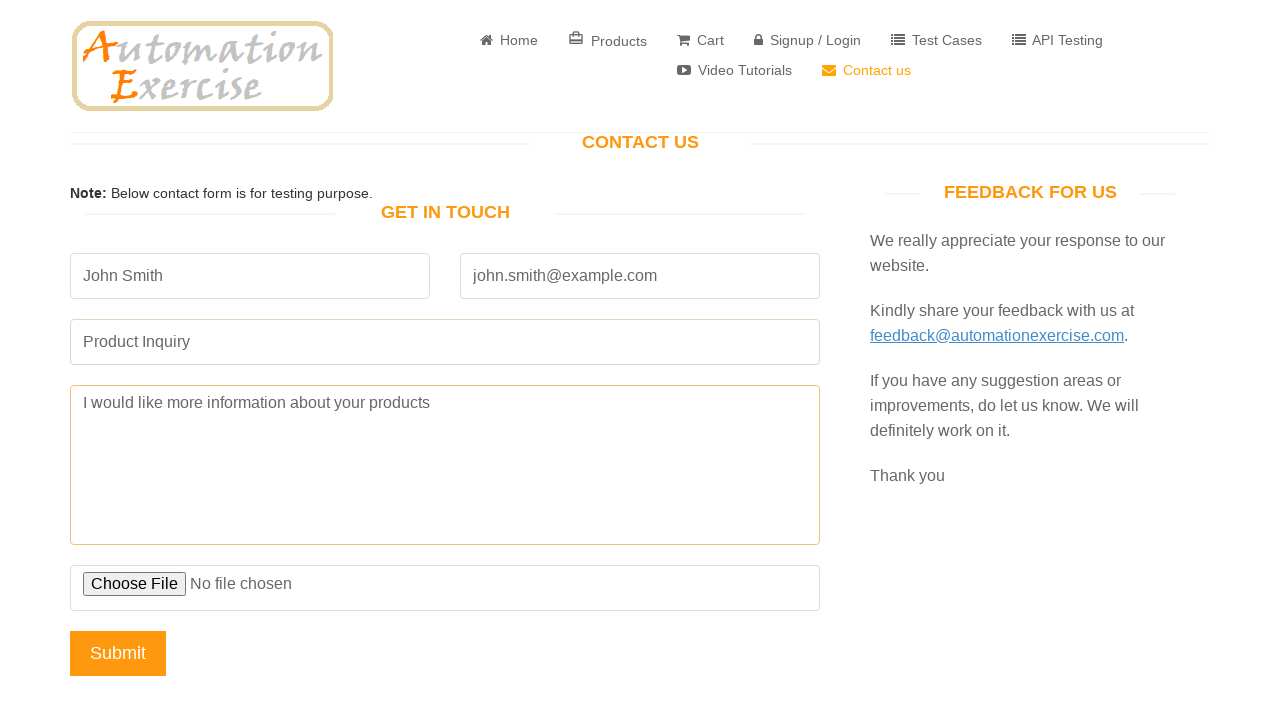

Clicked submit button to send contact form at (118, 653) on input[name='submit']
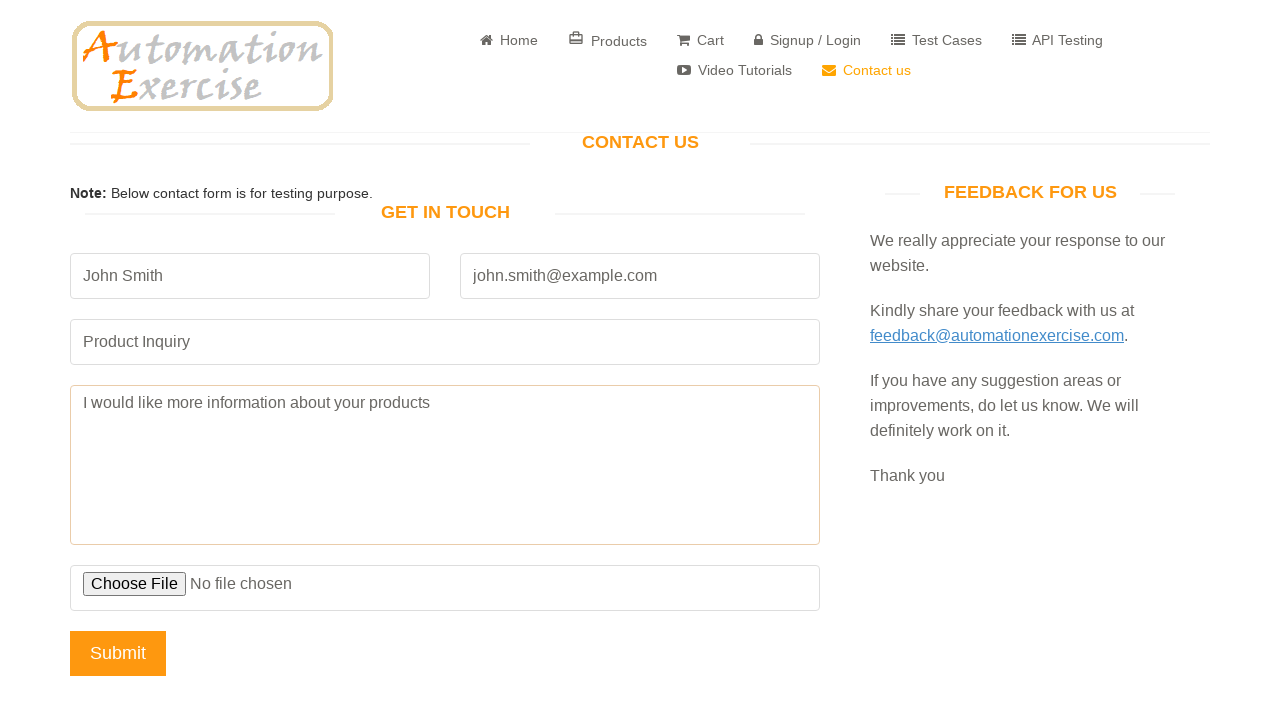

Set up alert handler to accept any dialogs
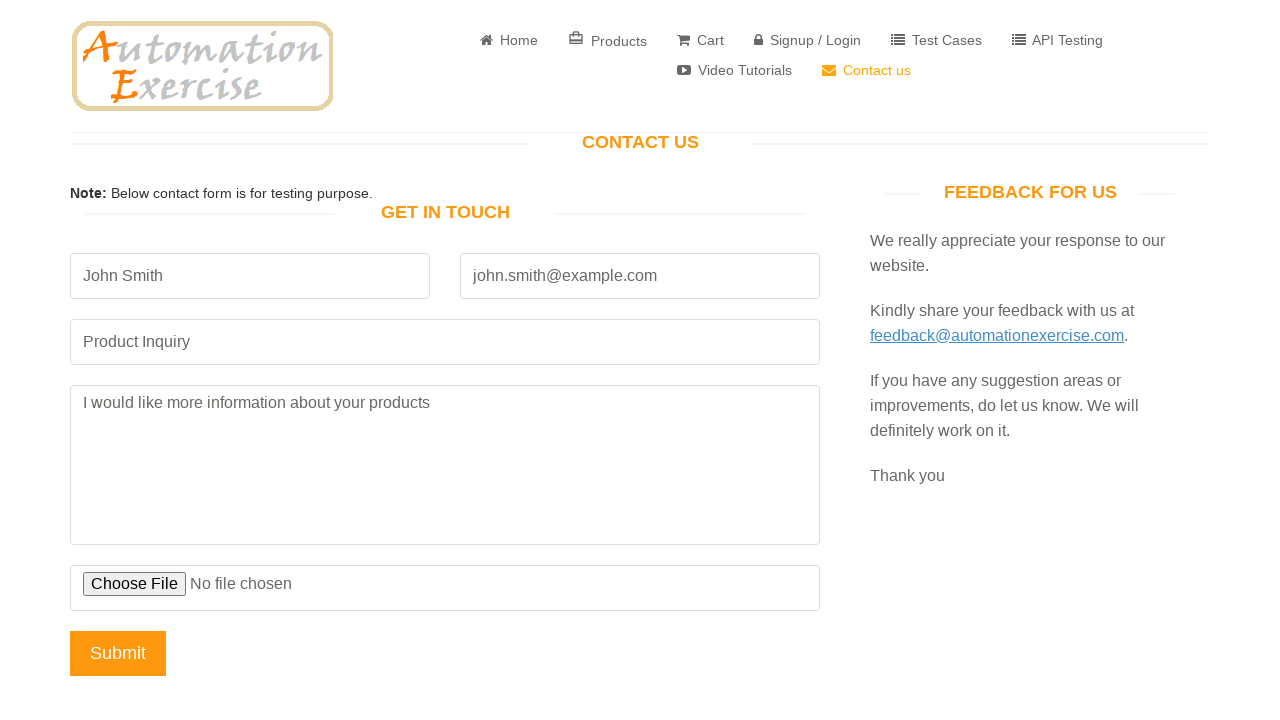

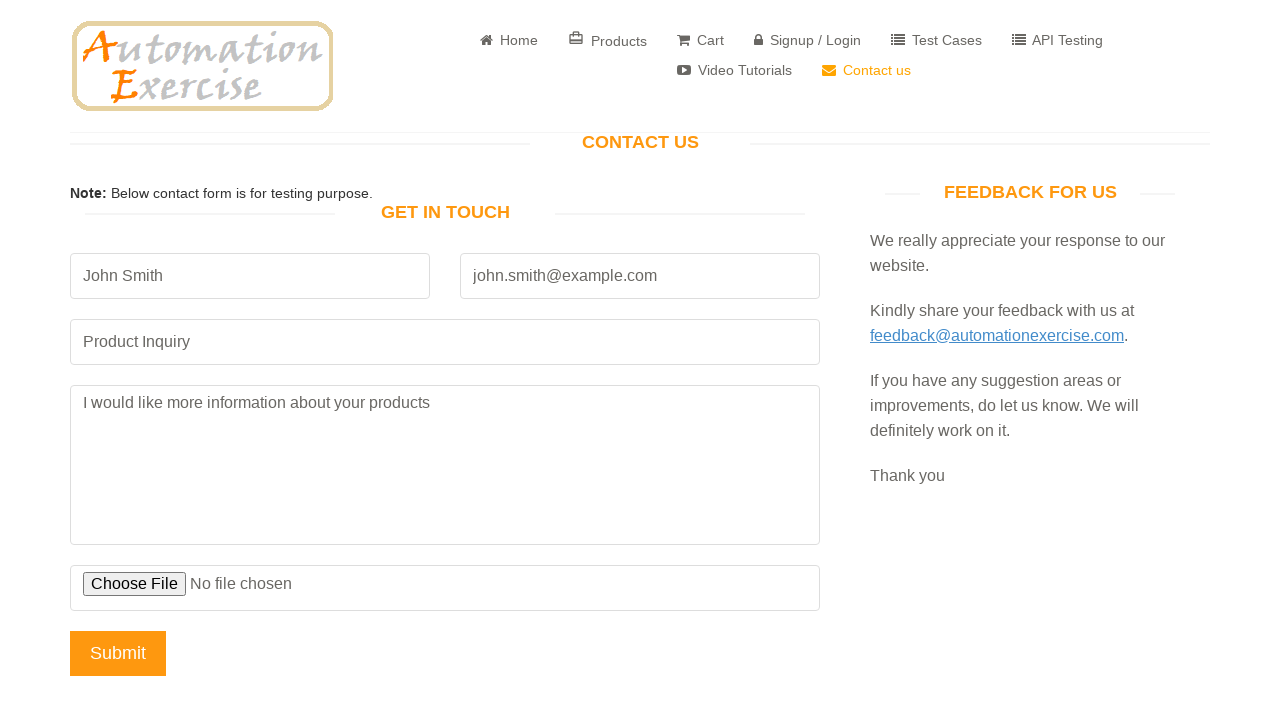